Tests various dropdown selection mechanisms on a form including selecting automation tools, countries, cities, courses, and languages

Starting URL: https://www.leafground.com/select.xhtml

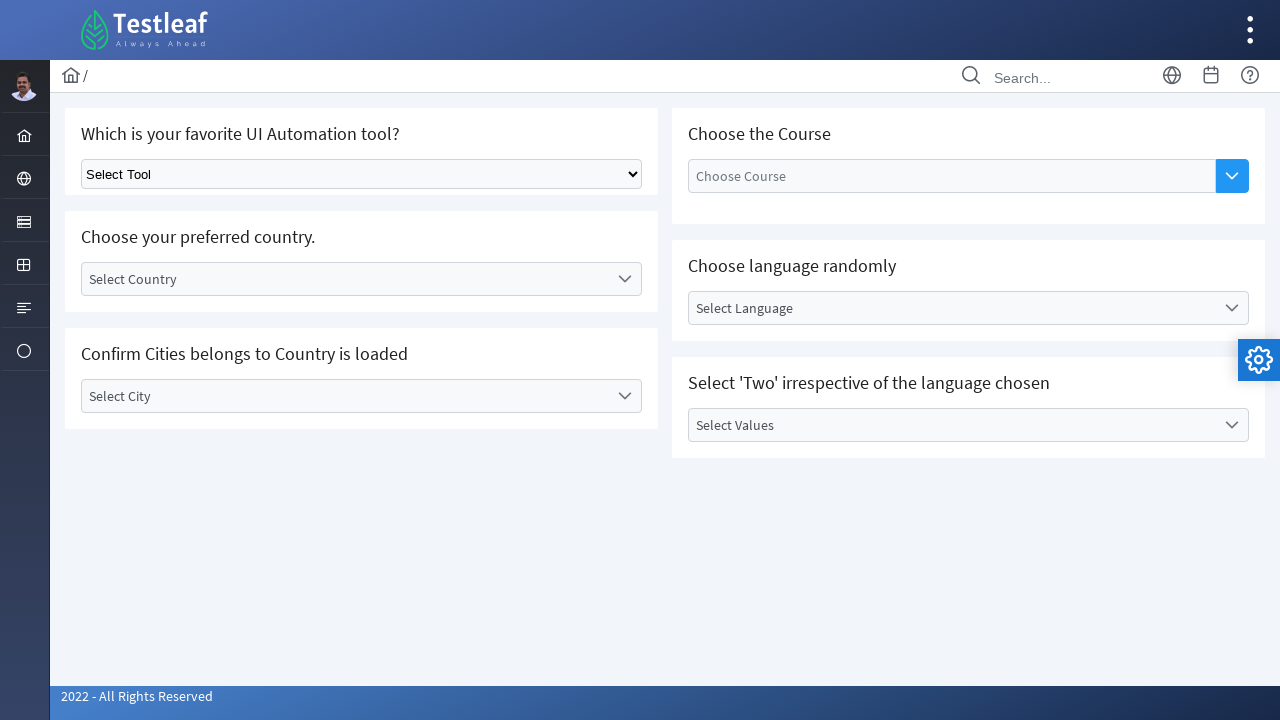

Selected Selenium automation tool from dropdown at index 1 on select.ui-selectonemenu
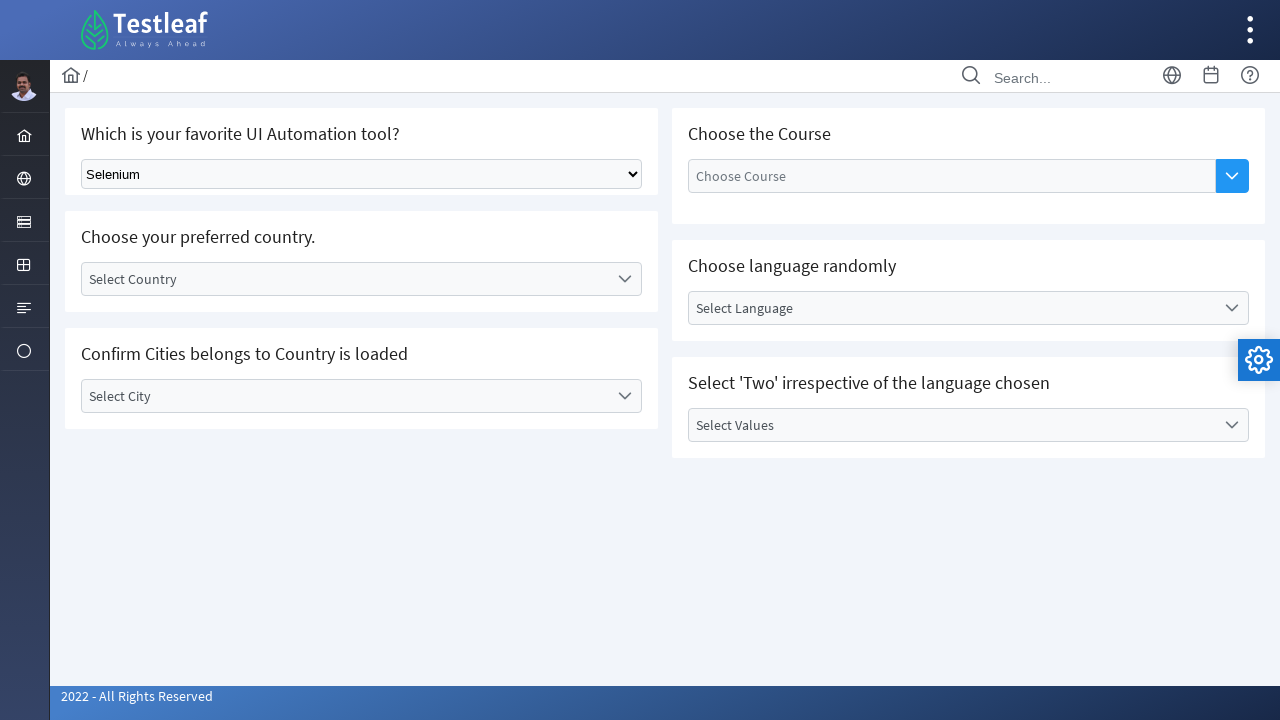

Clicked country dropdown label to open options at (345, 279) on label#j_idt87\:country_label
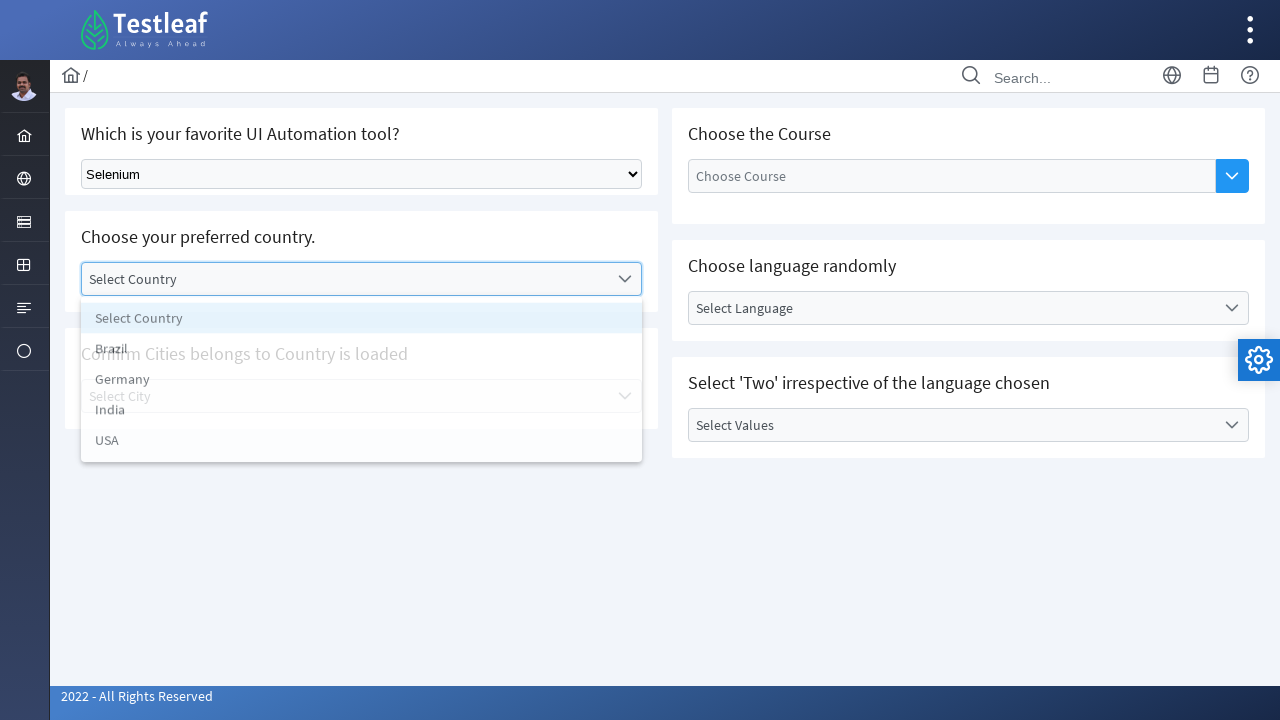

Selected Germany from country dropdown at (362, 383) on li:text('Germany')
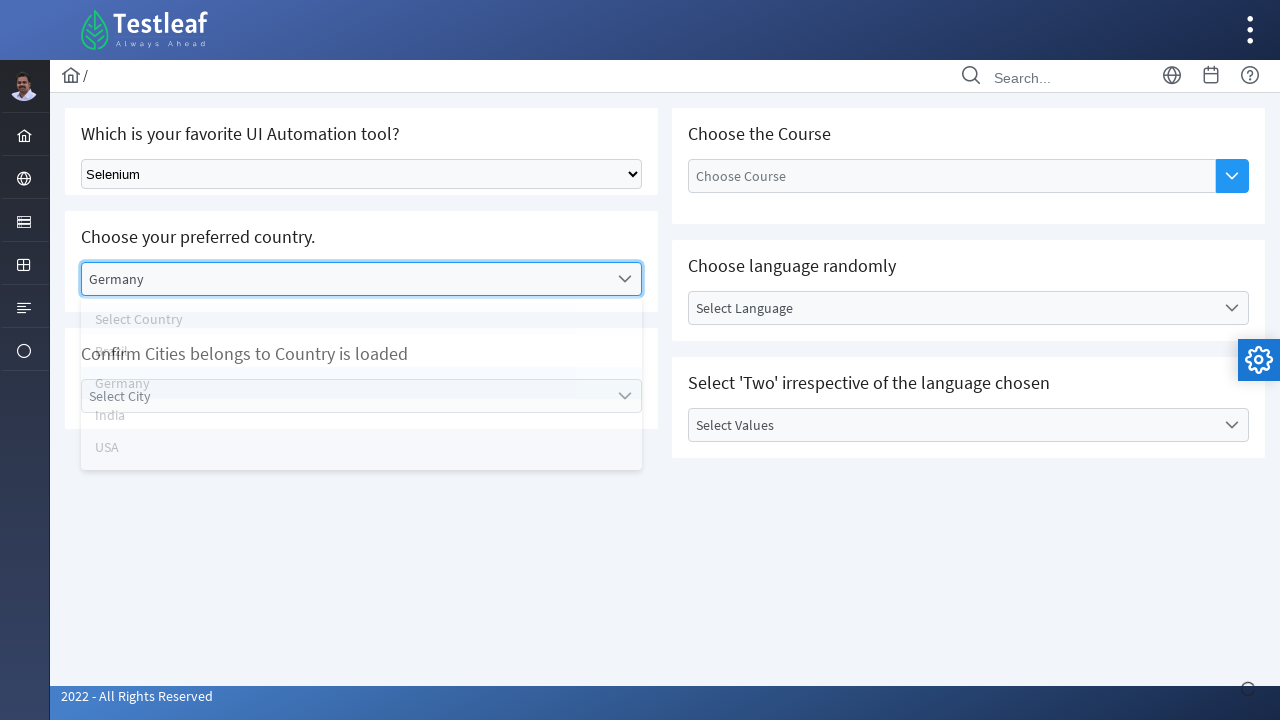

Clicked city dropdown label to open options at (345, 396) on label#j_idt87\:city_label
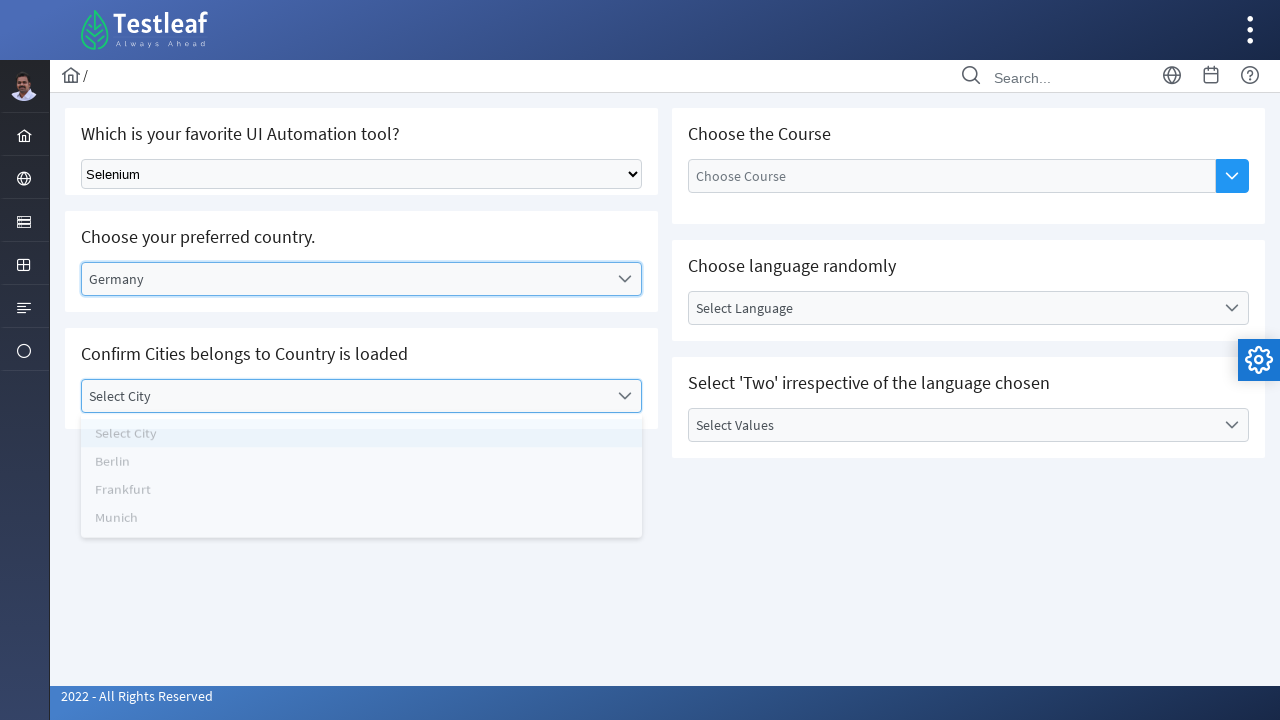

Selected Munich from city dropdown at (362, 532) on li:text('Munich')
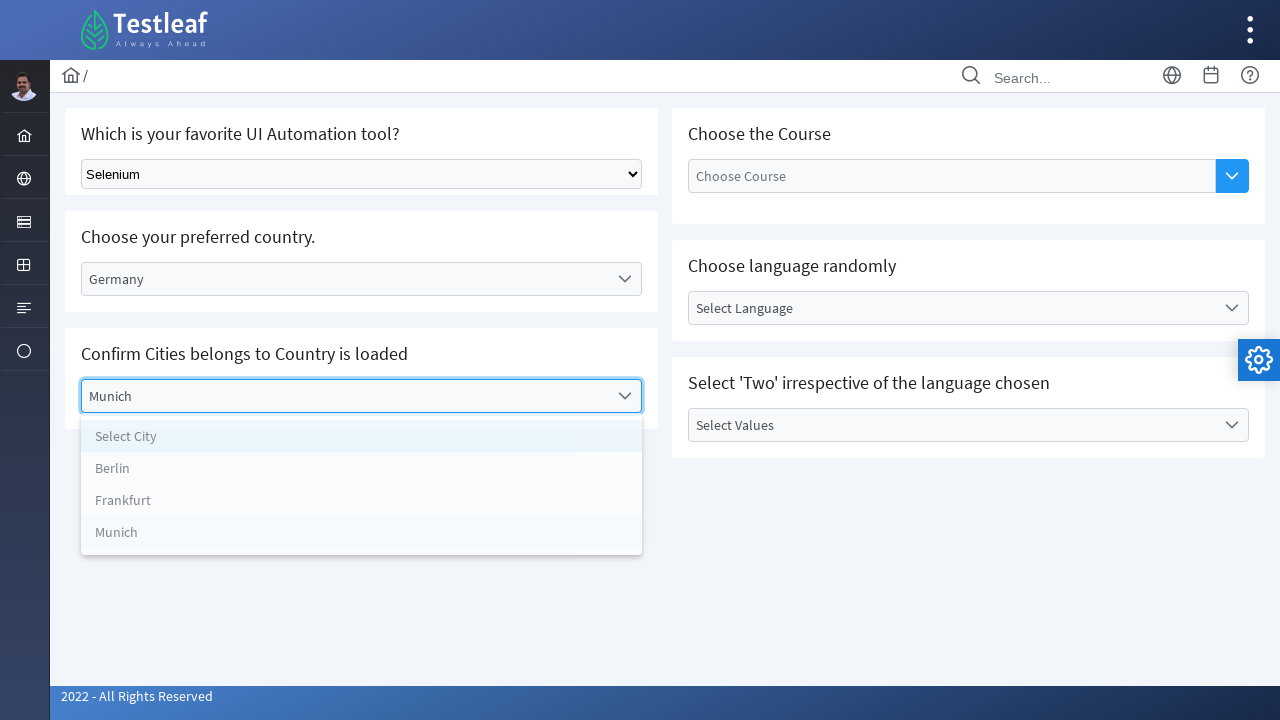

Clicked course dropdown toggle button to open options at (1232, 176) on span.ui-button-icon-primary.ui-icon.ui-icon-triangle-1-s
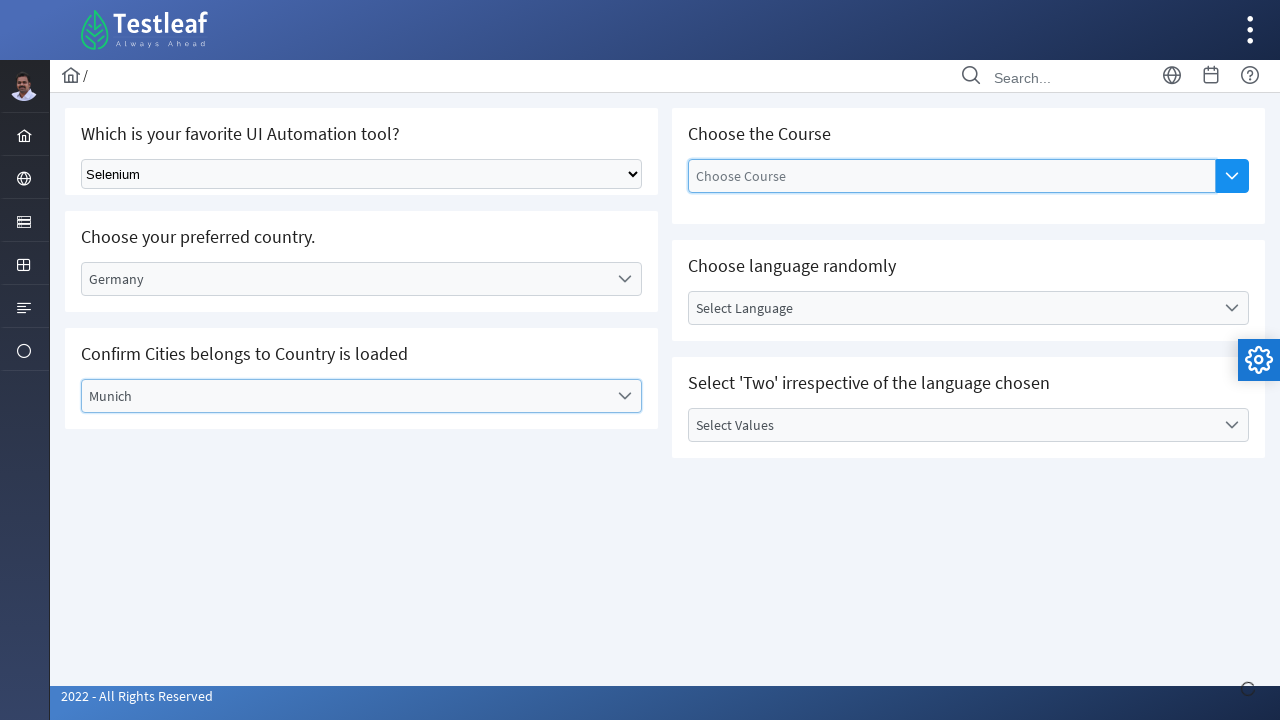

Selected Selenium WebDriver from course dropdown at (952, 284) on li:text('Selenium WebDriver')
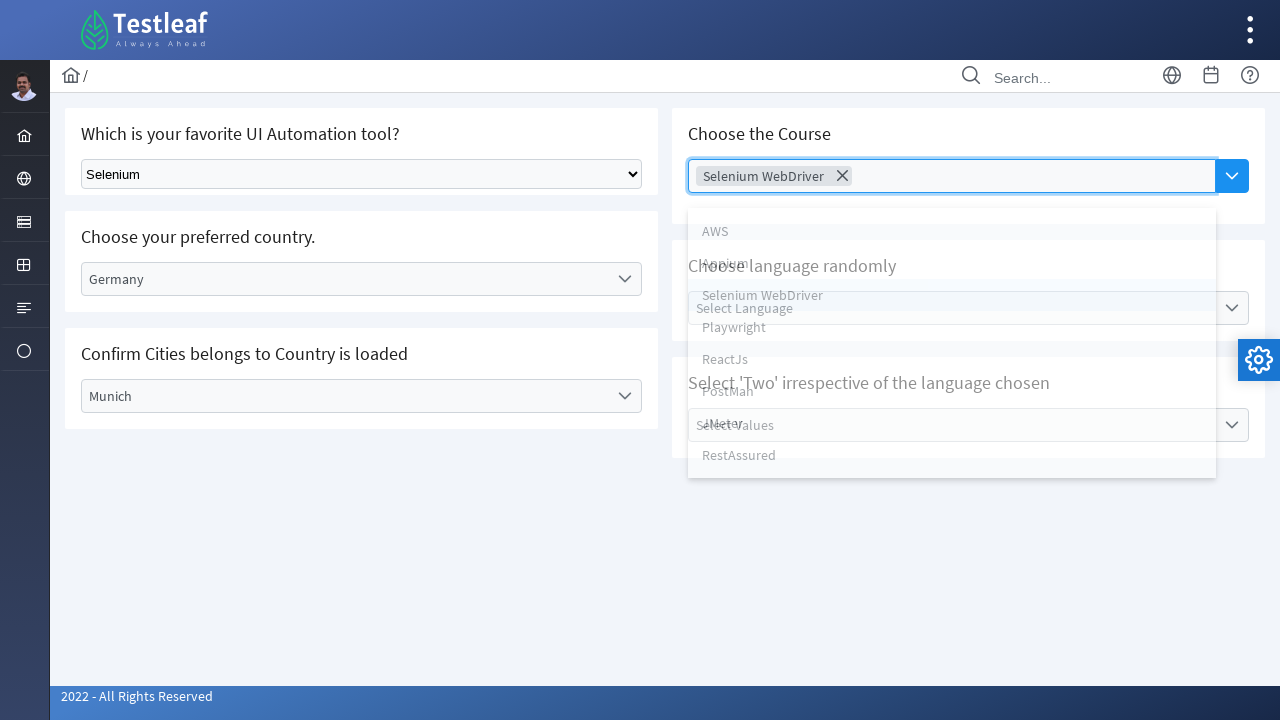

Clicked language dropdown label to open options at (952, 308) on label#j_idt87\:lang_label
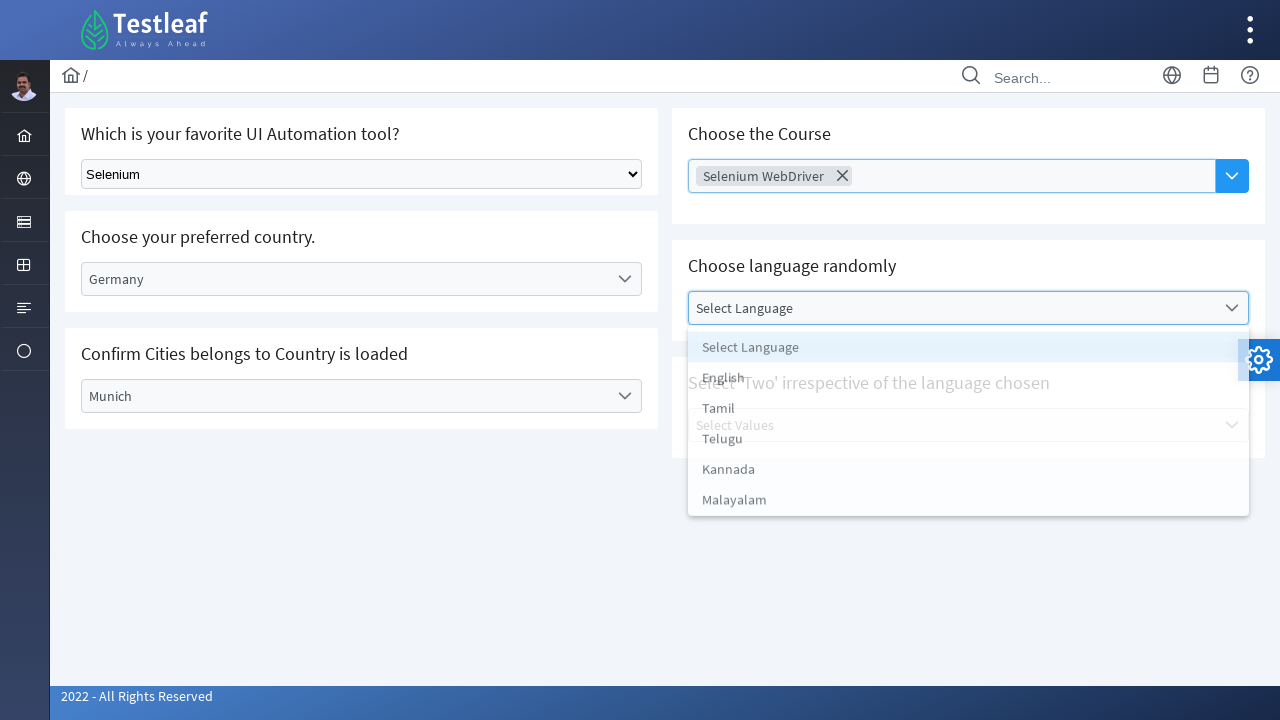

Selected Tamil from language dropdown at (968, 412) on li:text('Tamil')
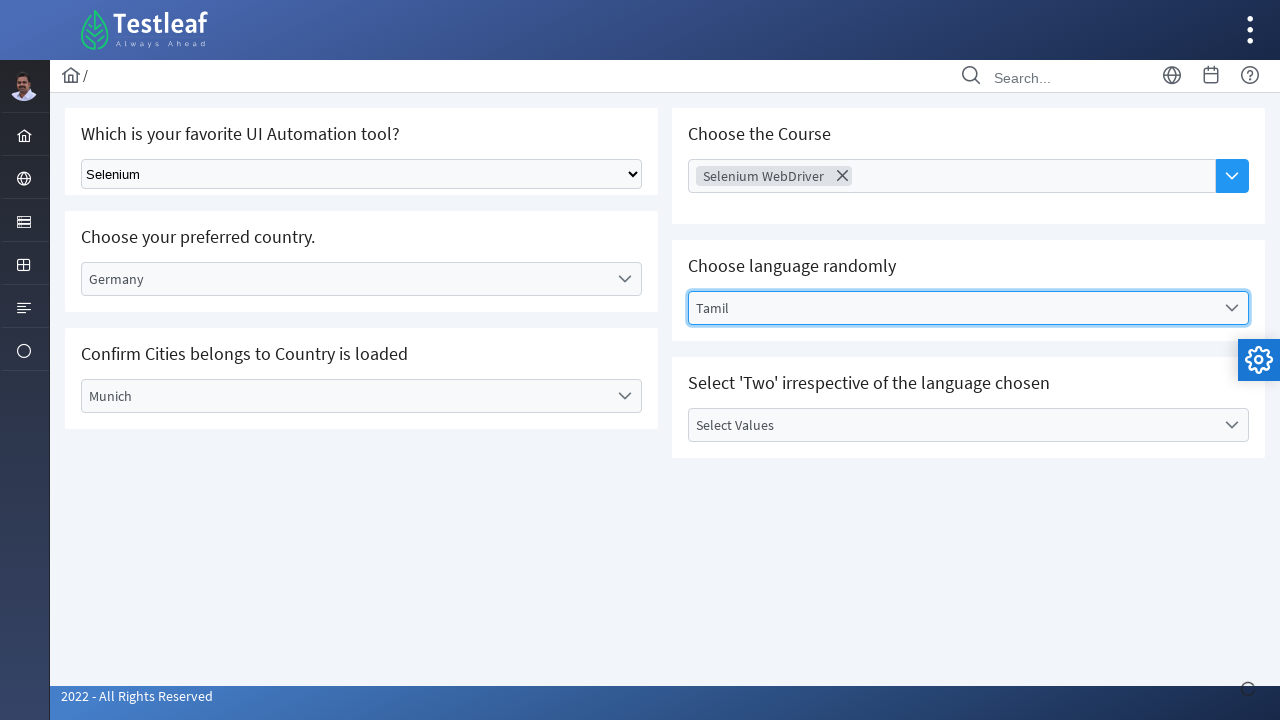

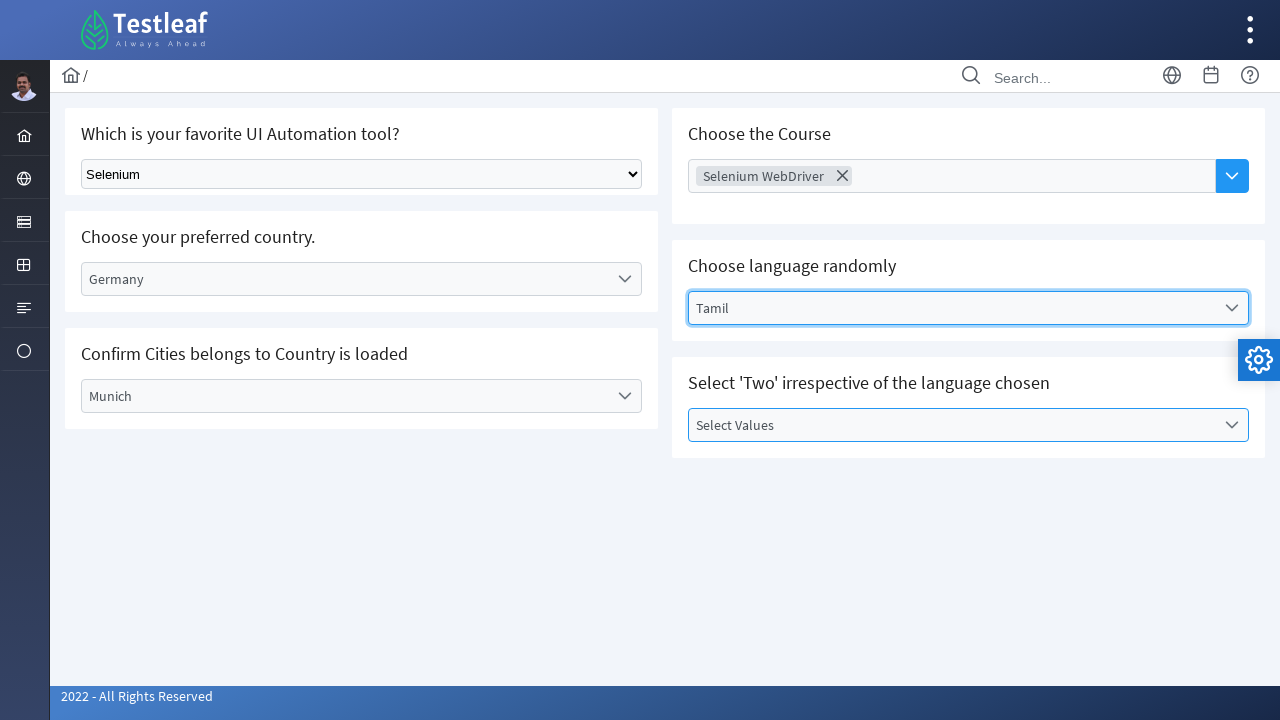